Navigates to NuGet.org and performs keyboard input actions to type text

Starting URL: https://nuget.org

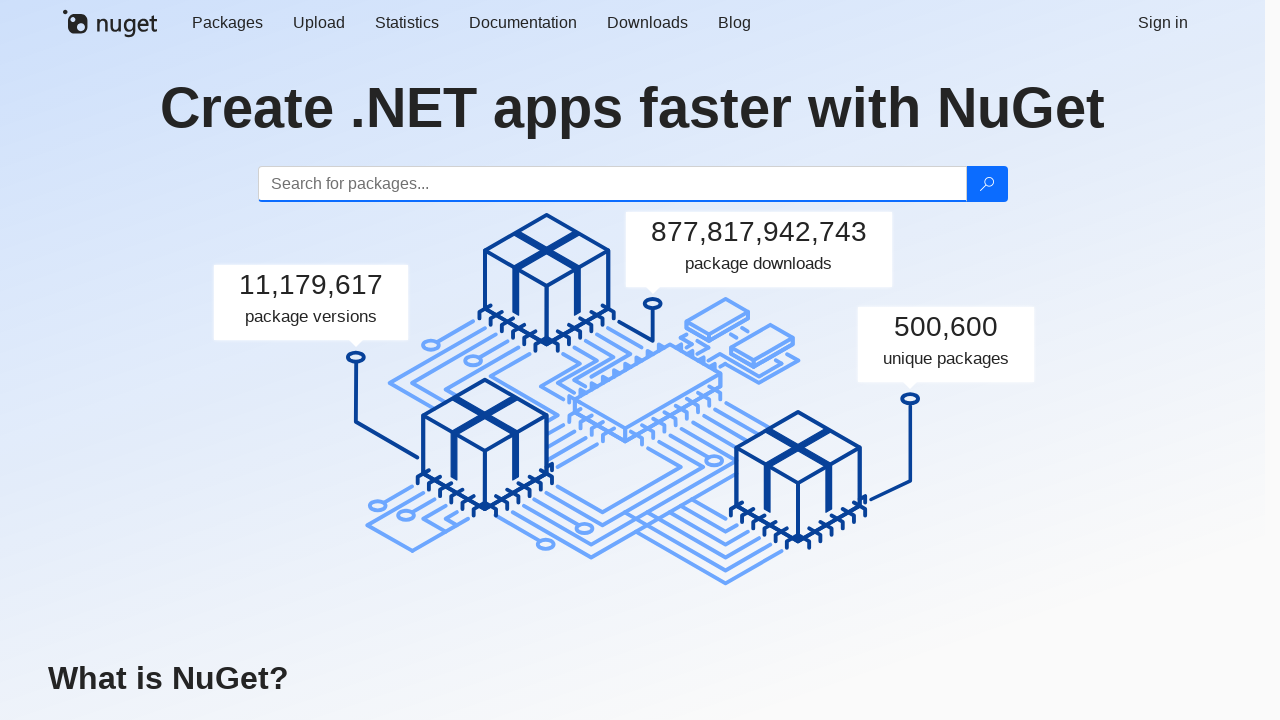

Waited for page to load (domcontentloaded)
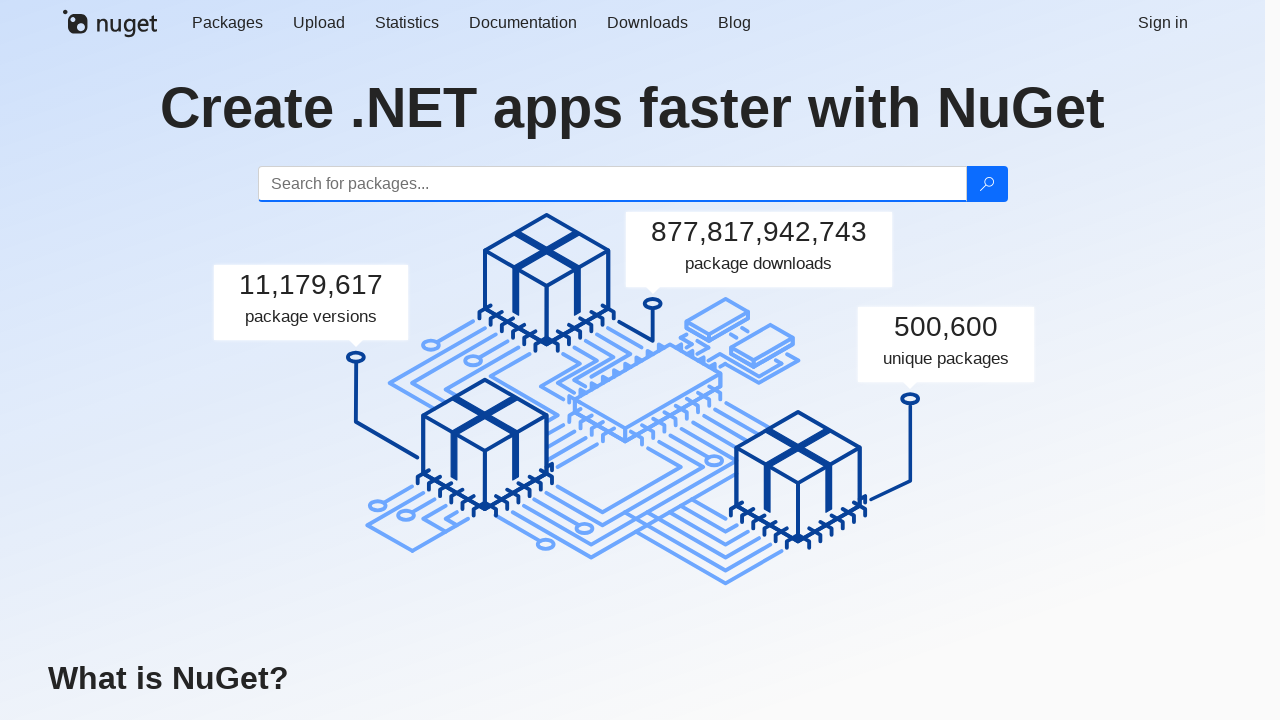

Clicked on search input field to focus it at (612, 184) on #search
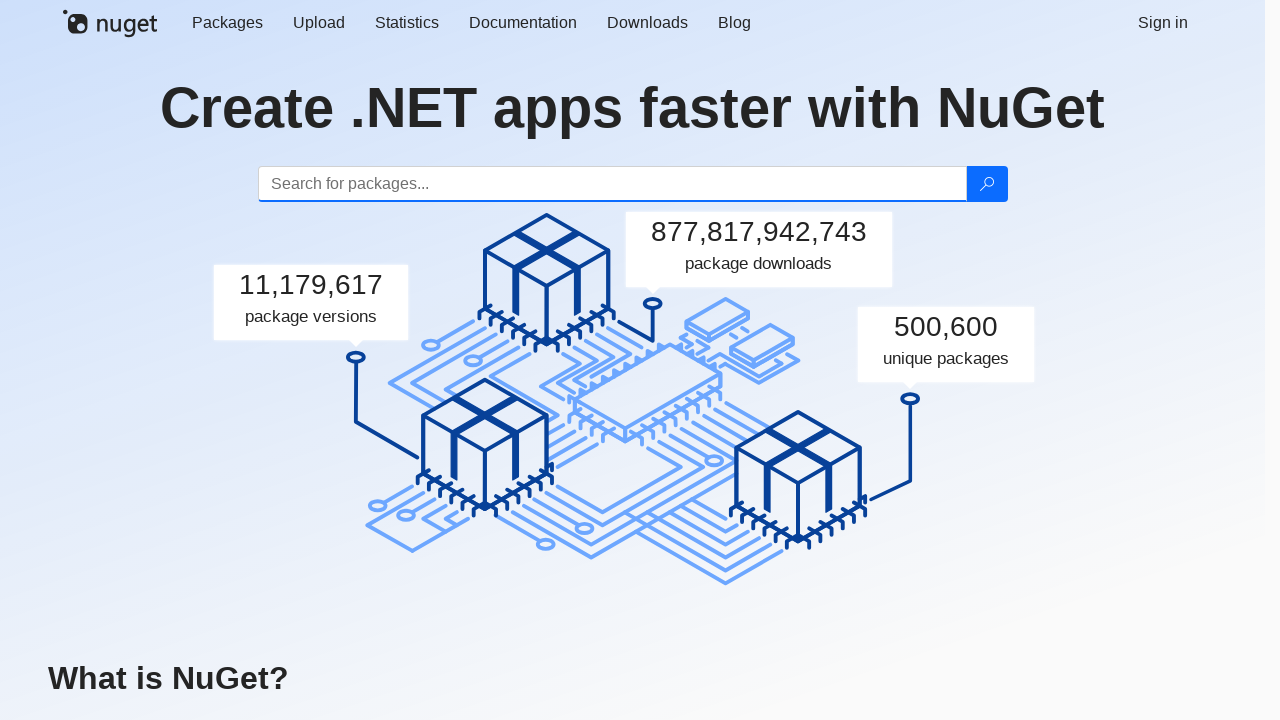

Typed 'abc' using keyboard
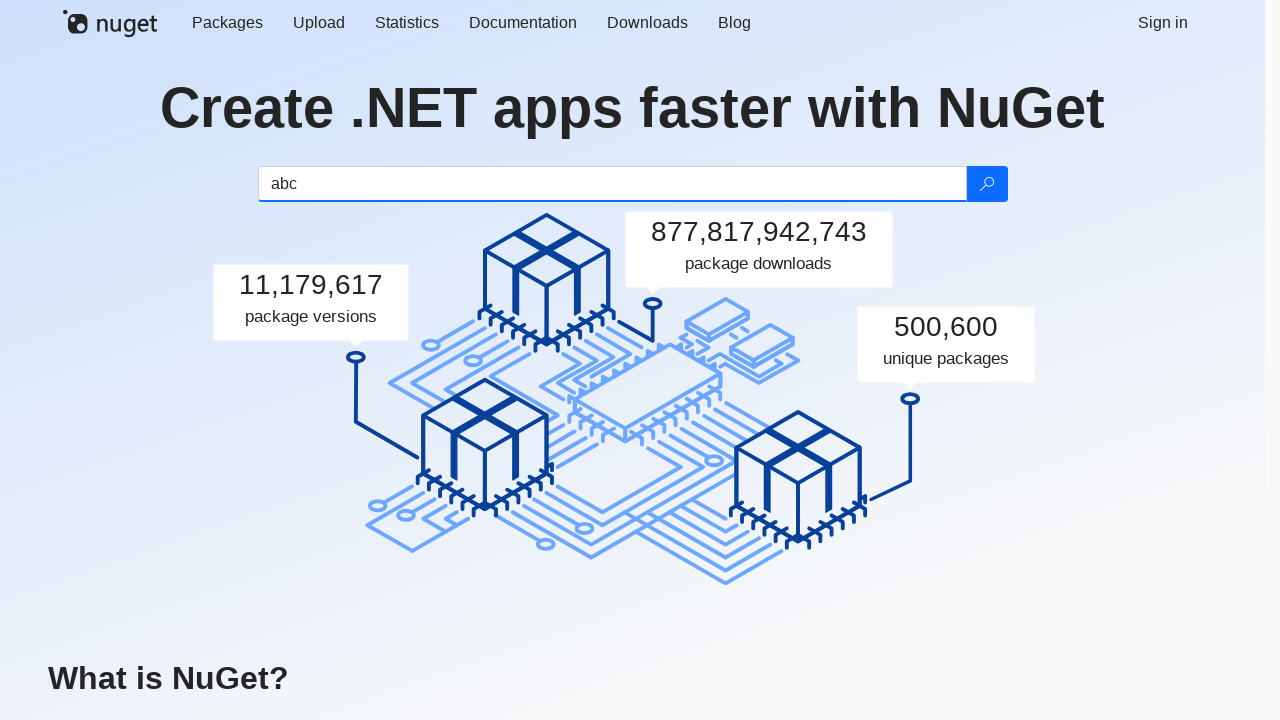

Typed 'Hi,' using keyboard
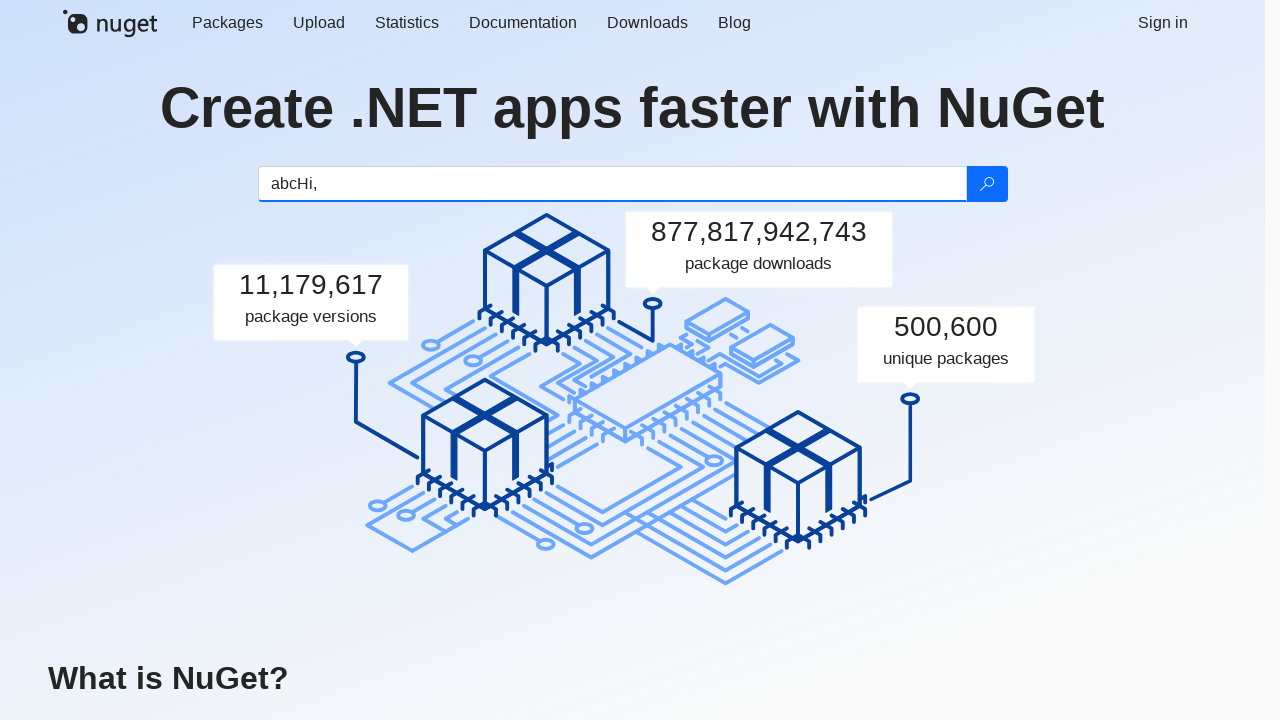

Typed 'World' using keyboard
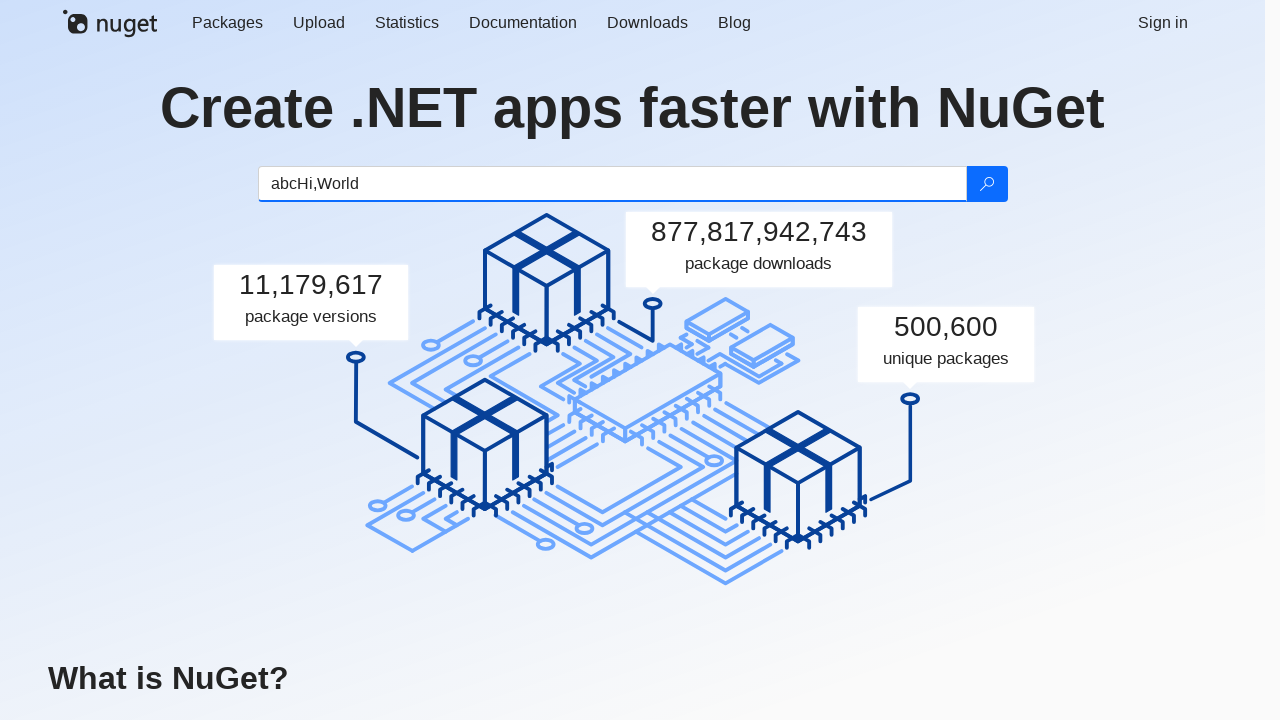

Typed '!' using keyboard
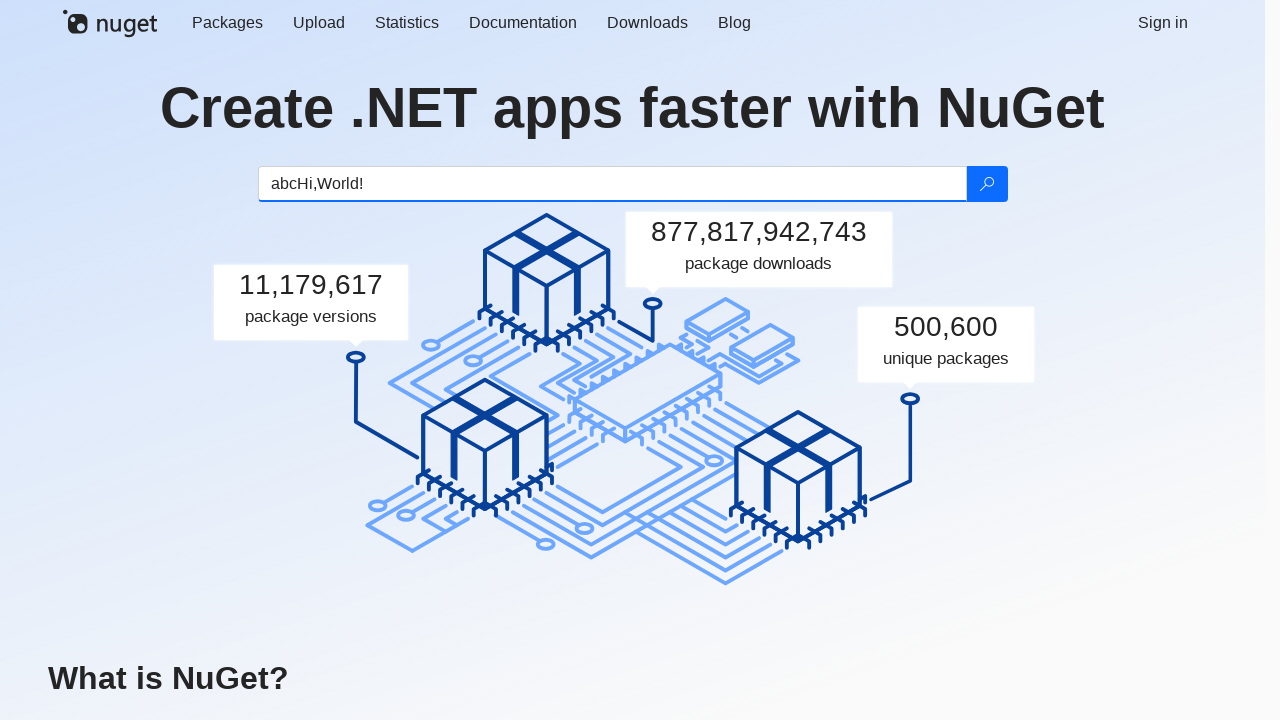

Typed 'qwe' using keyboard
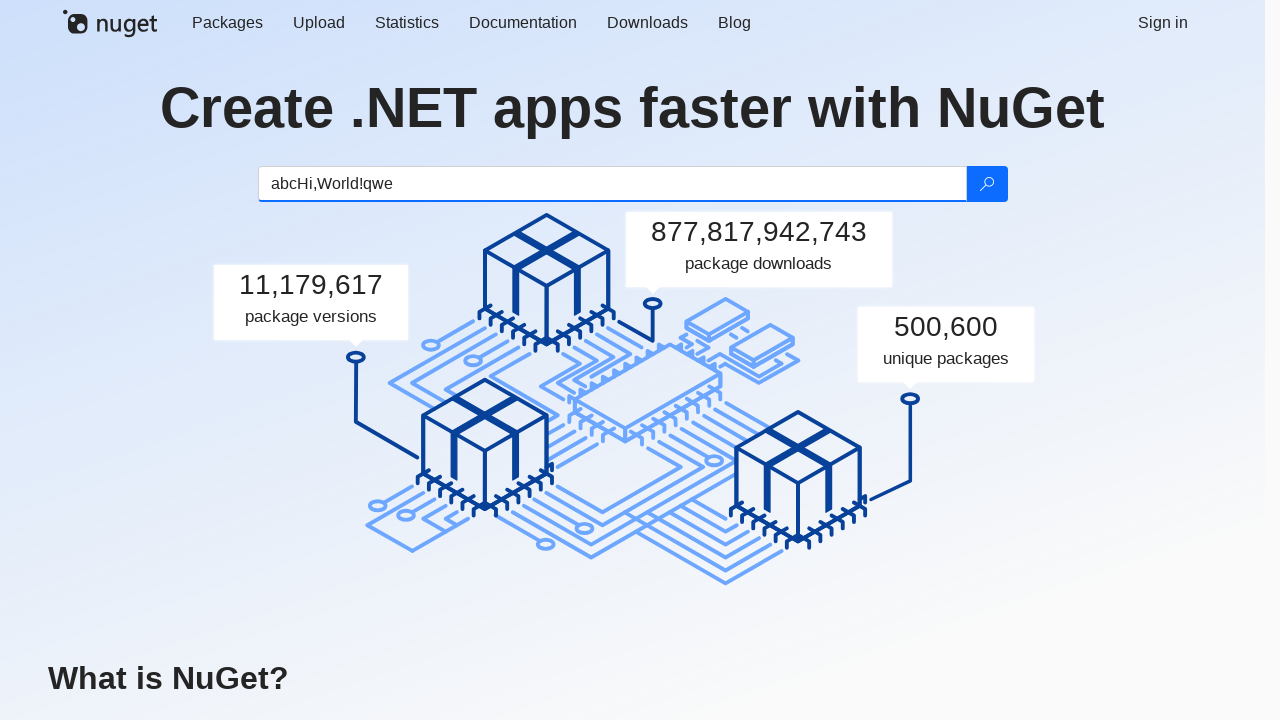

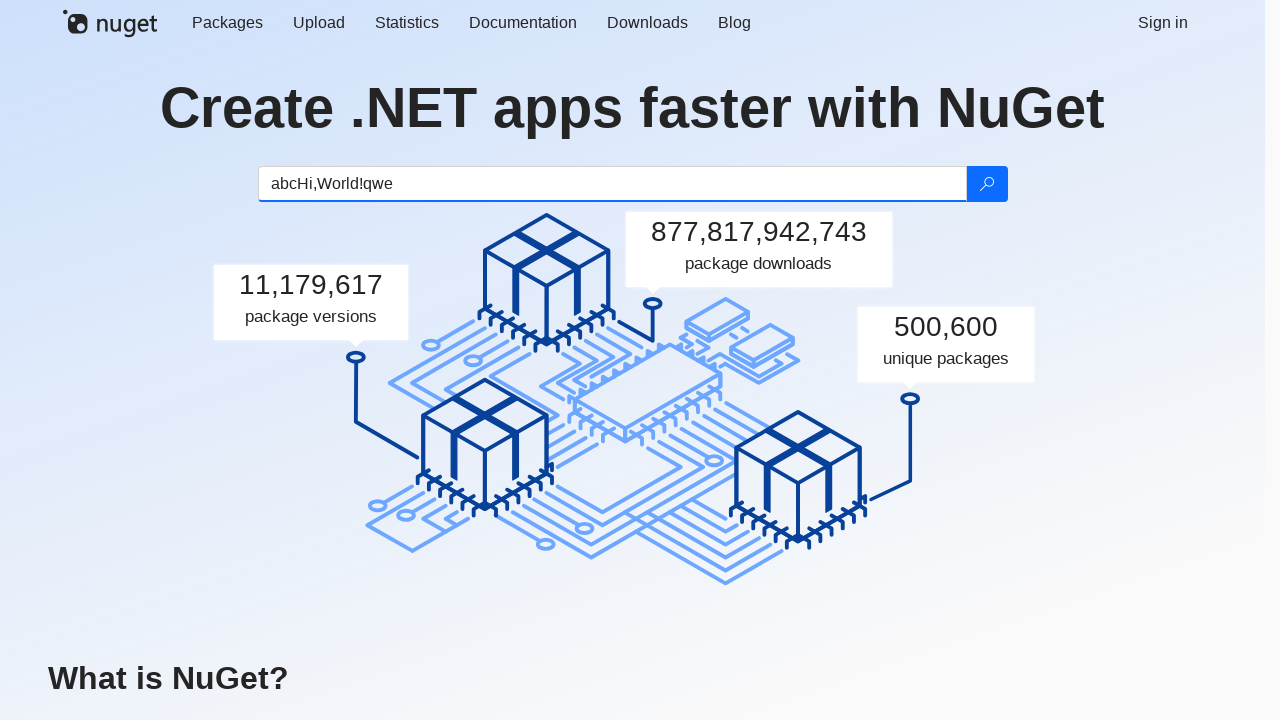